Tests JavaScript confirm dialog by clicking the JS Confirm button, dismissing it first, then accepting it

Starting URL: https://the-internet.herokuapp.com/javascript_alerts

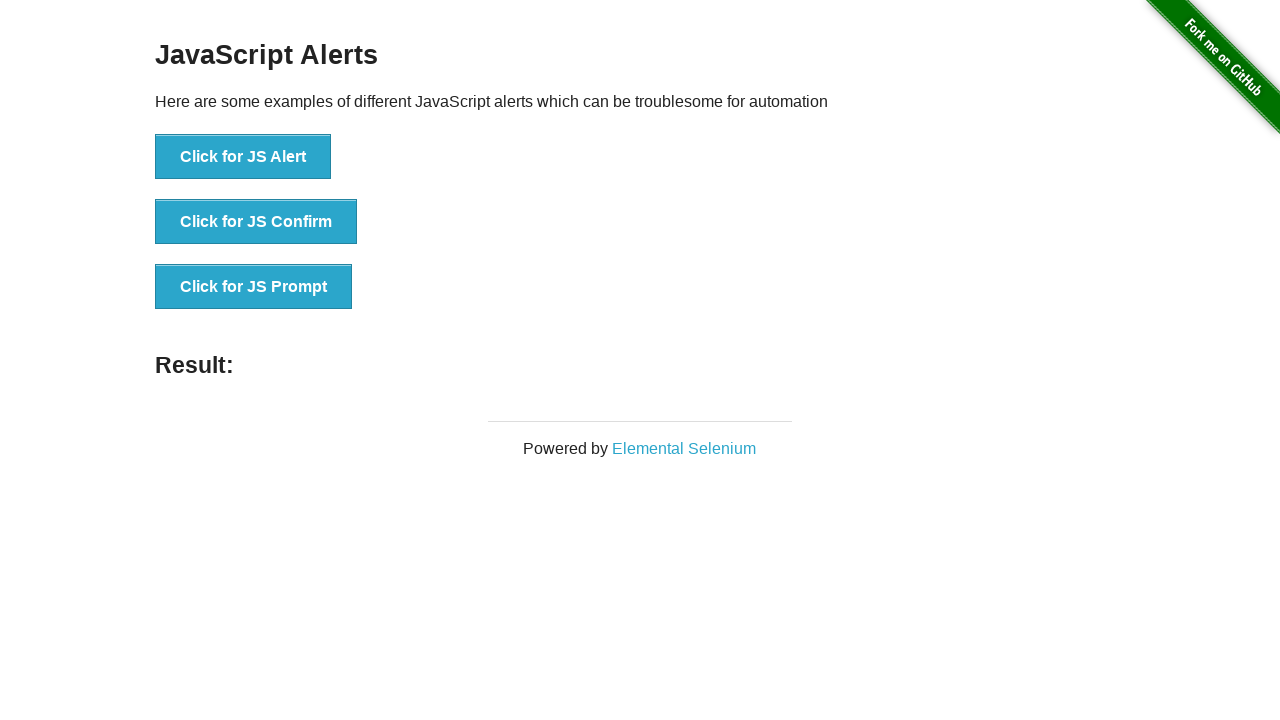

Navigated to JavaScript alerts page
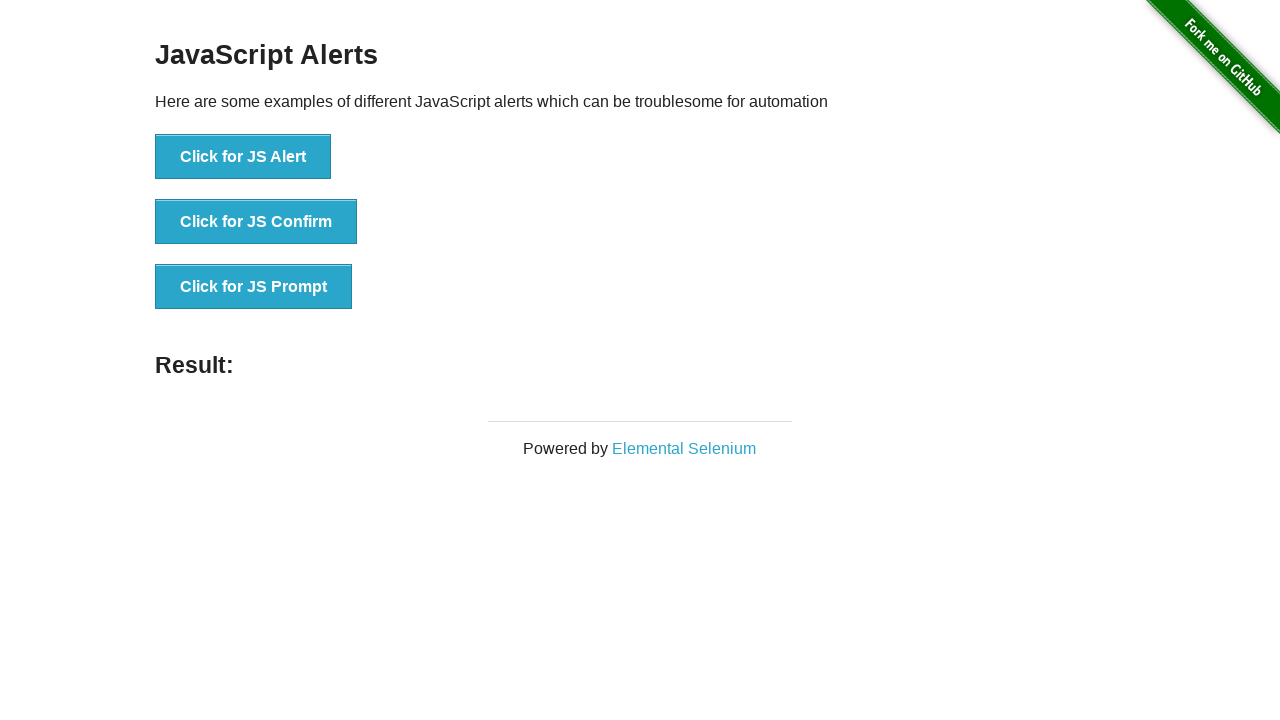

Set up dialog handler to dismiss first, then accept
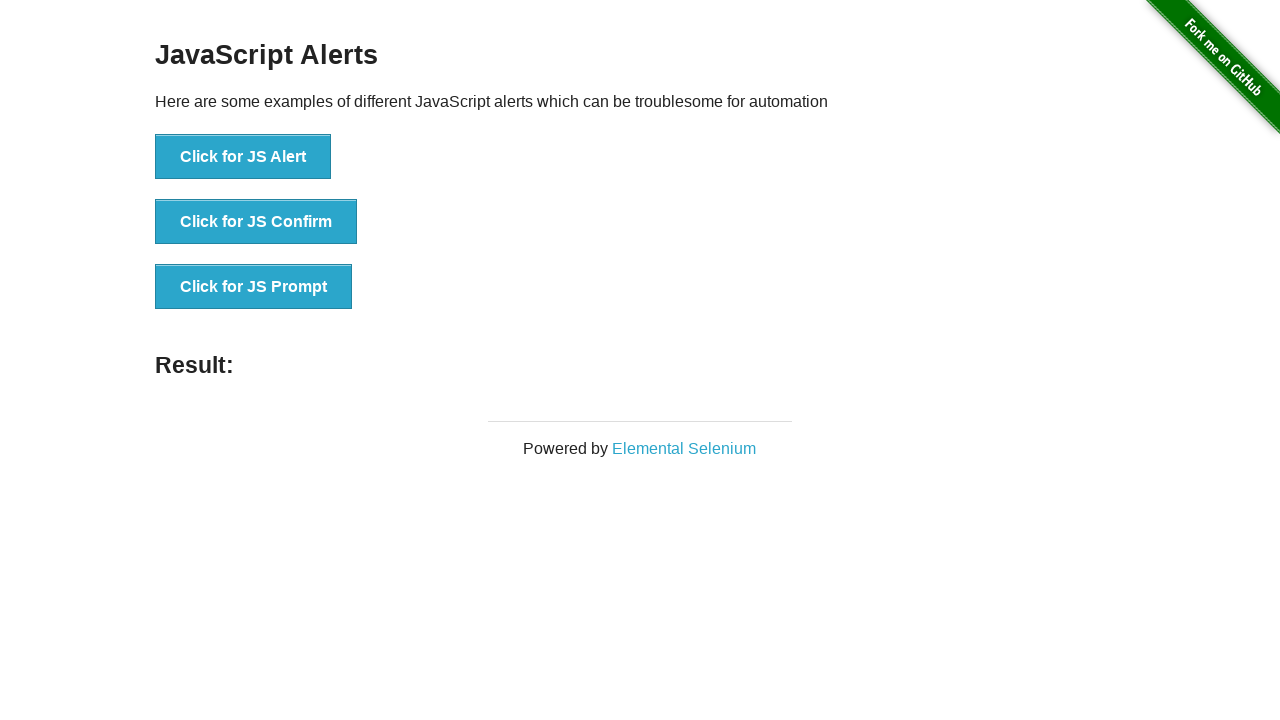

Clicked JS Confirm button, dialog dismissed at (256, 222) on xpath=//*[@id='content']/div/ul/li[2]/button
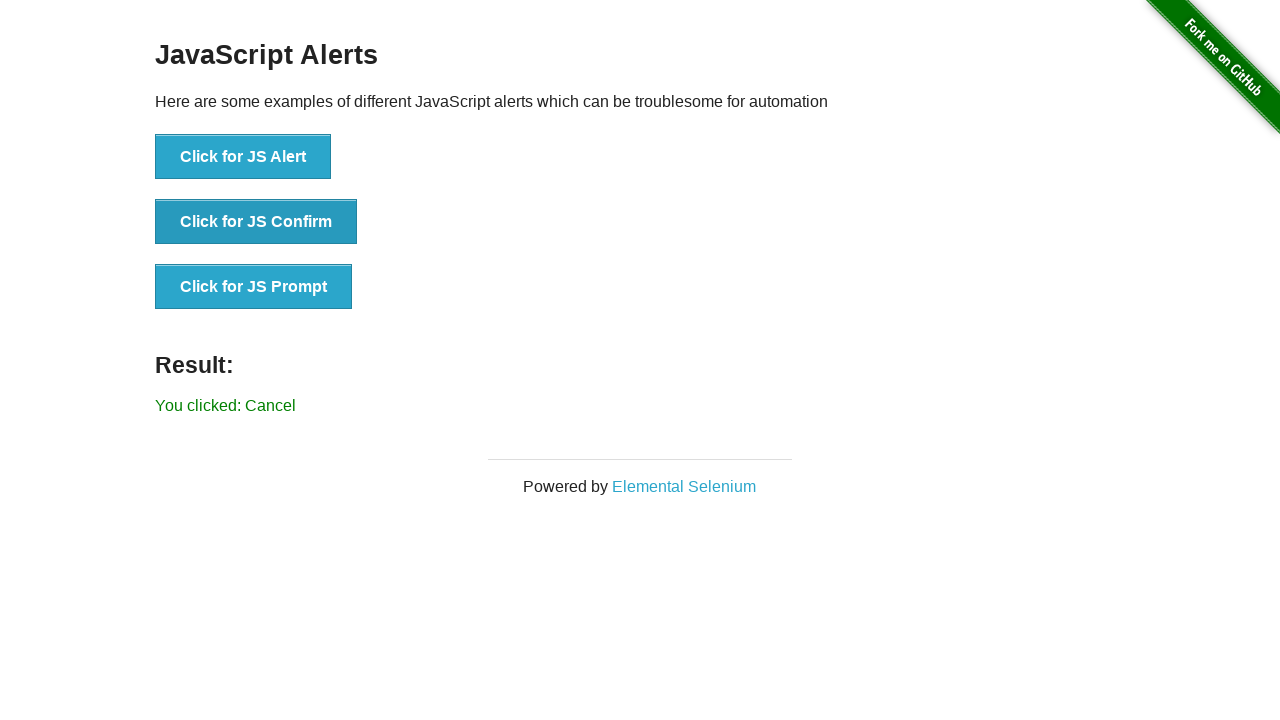

Clicked JS Confirm button again, dialog accepted at (256, 222) on xpath=//*[@id='content']/div/ul/li[2]/button
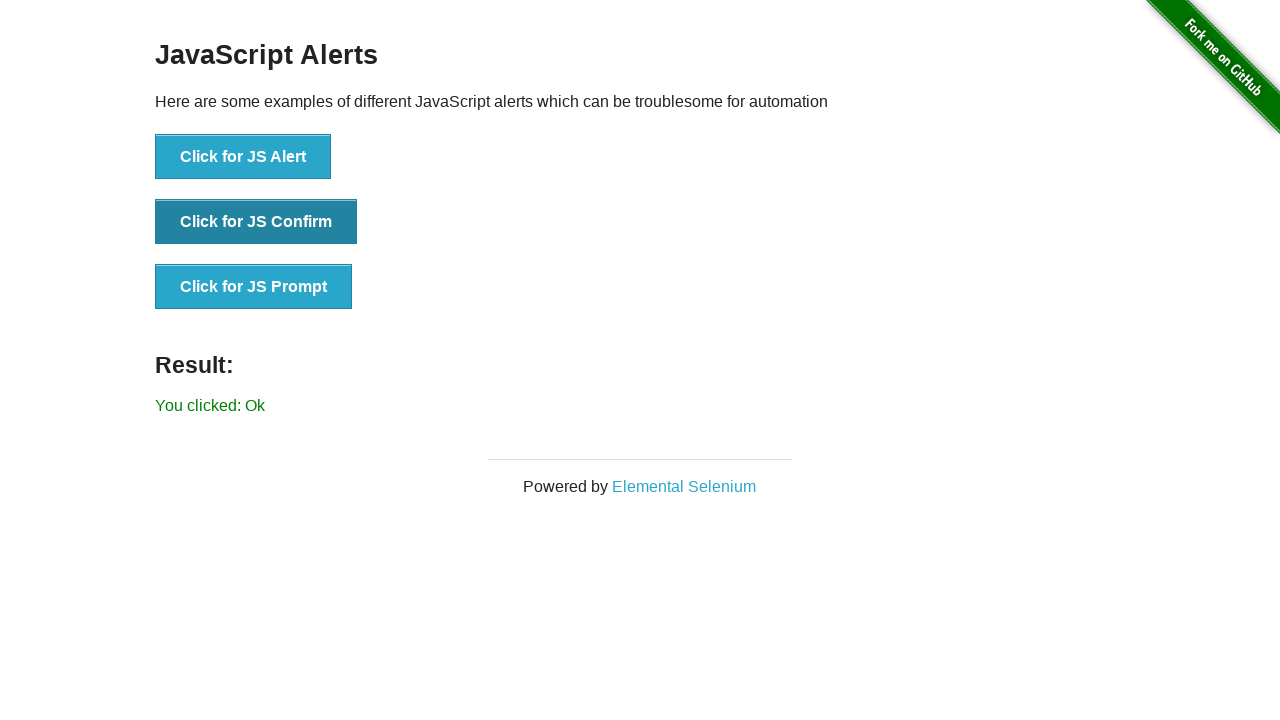

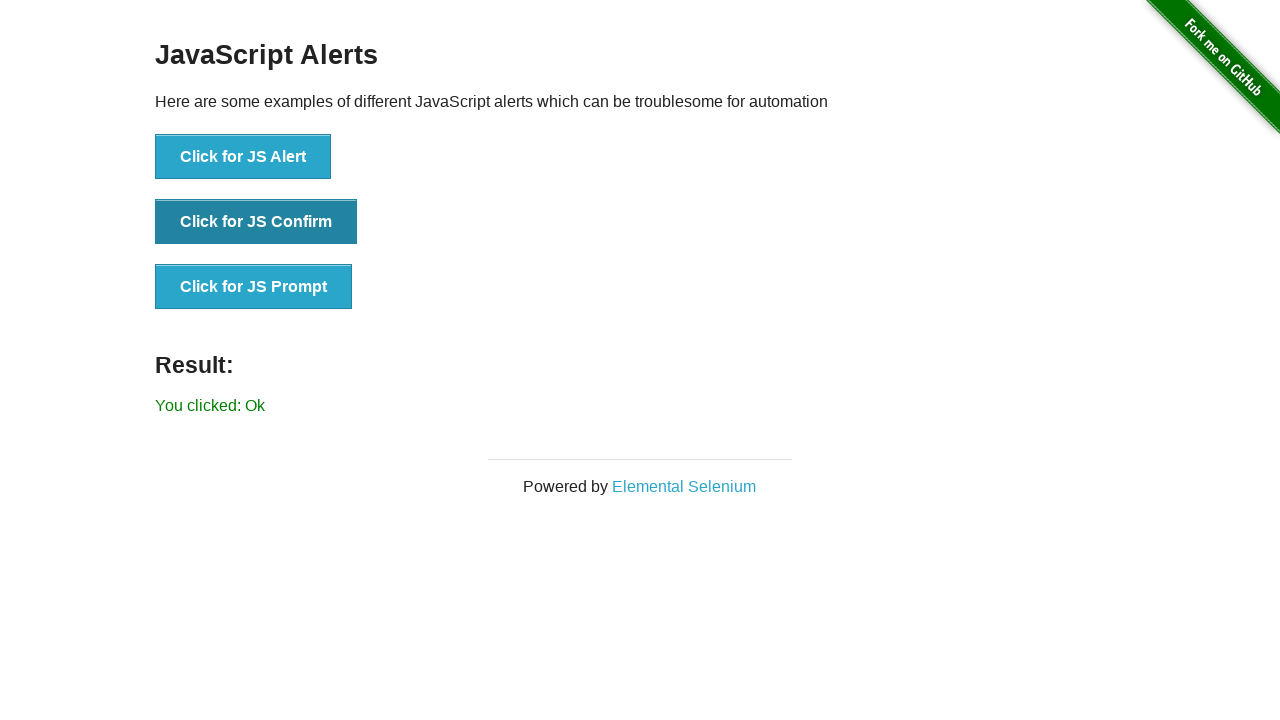